Tests the currency exchange navigation button by clicking it and verifying the page title changes to "Currency Exchange"

Starting URL: https://omardev3.github.io/excurrencies/rate%20converter.html

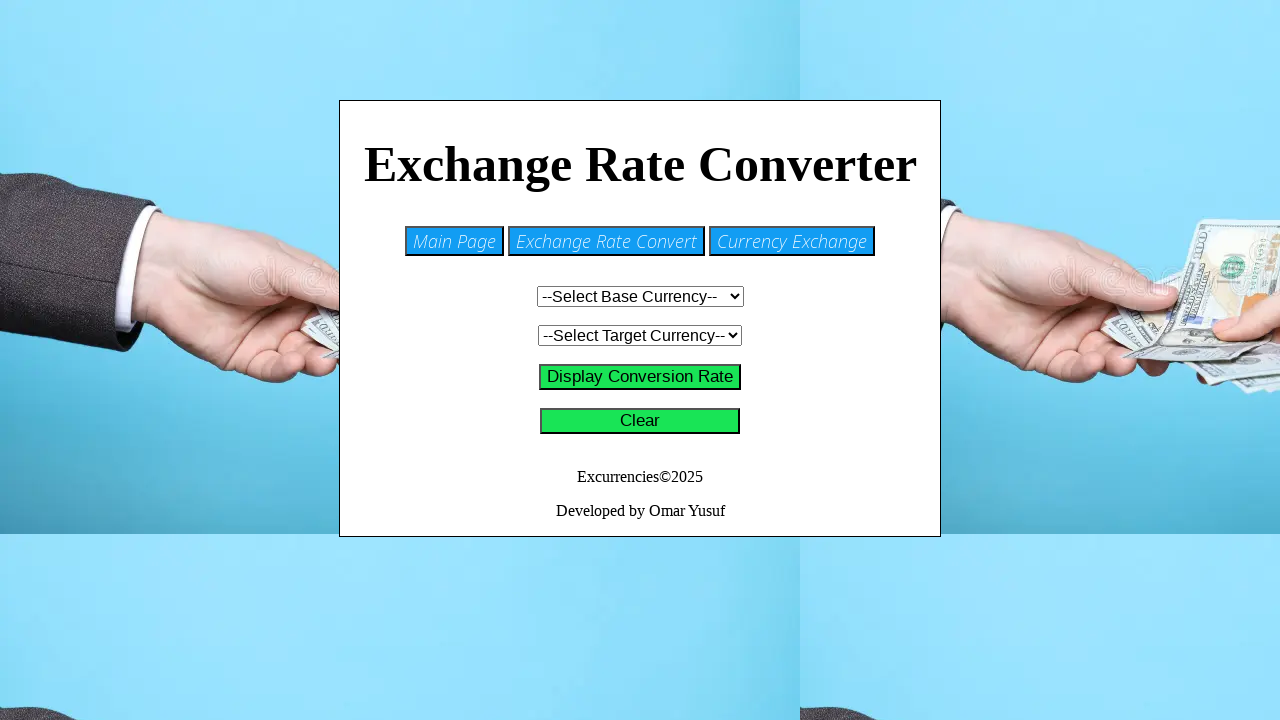

Clicked currency exchange navigation button at (792, 241) on #exchange
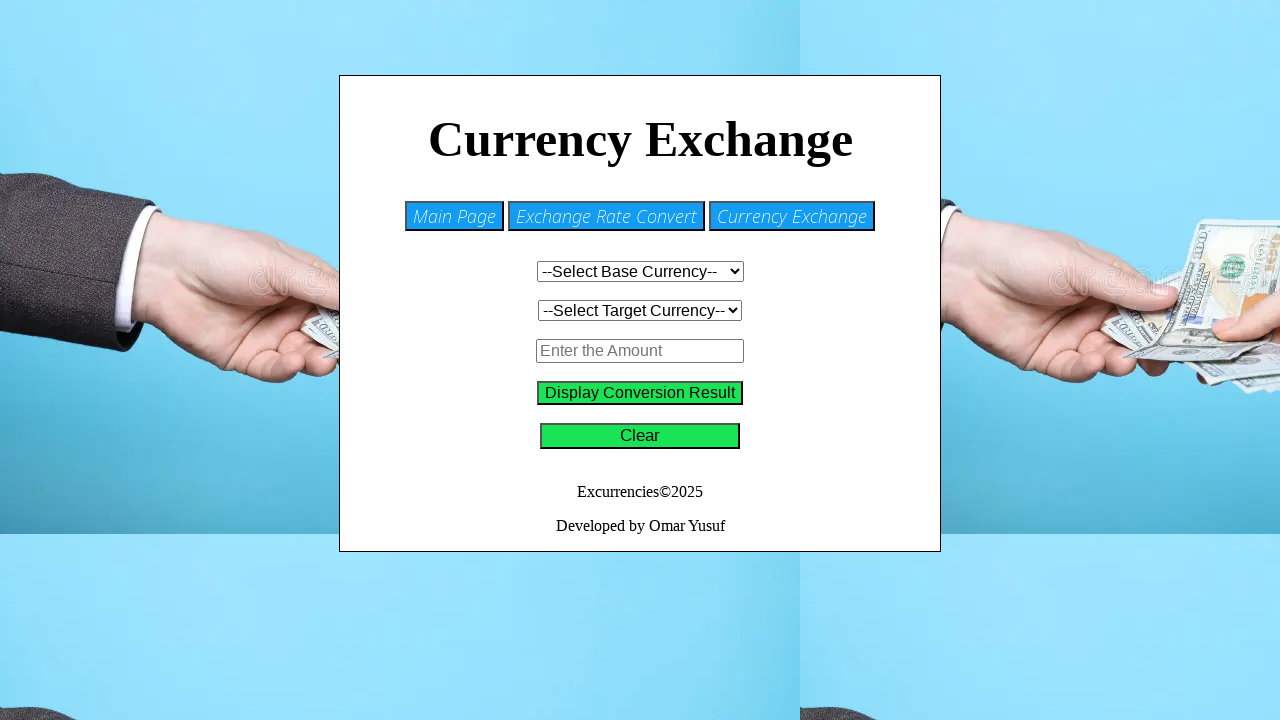

Page title element became visible
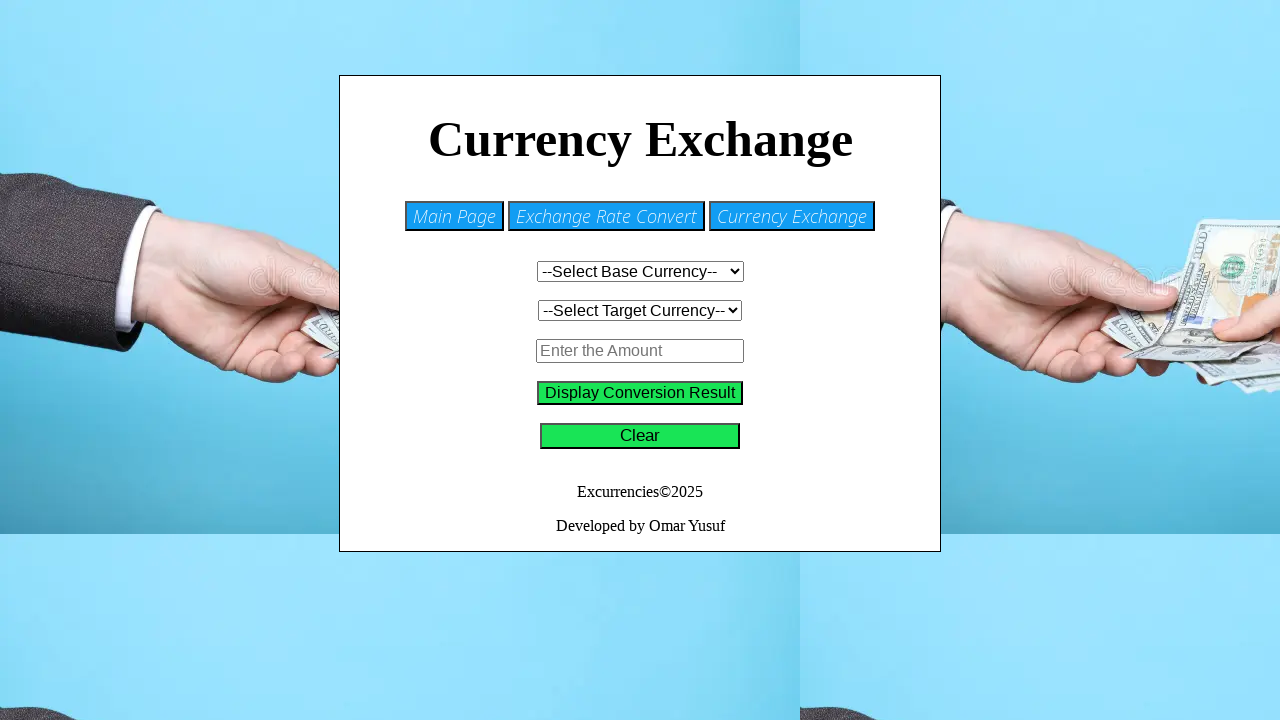

Verified page title is 'Currency Exchange'
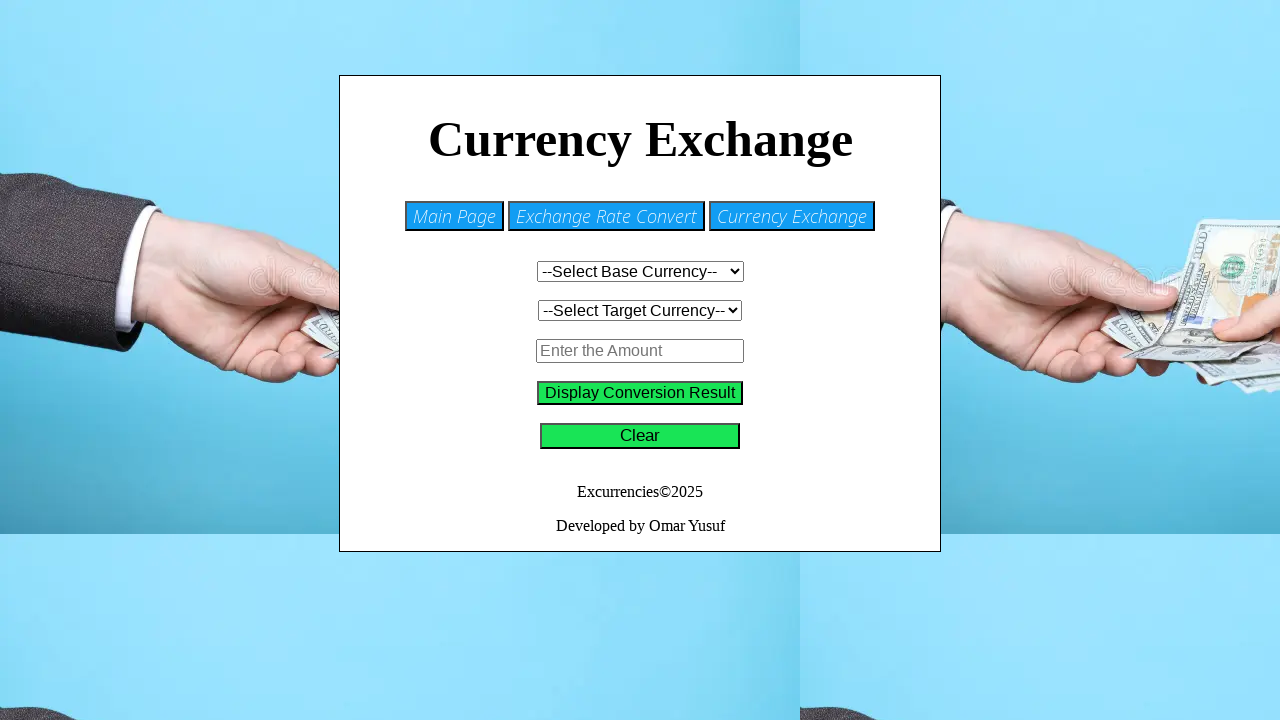

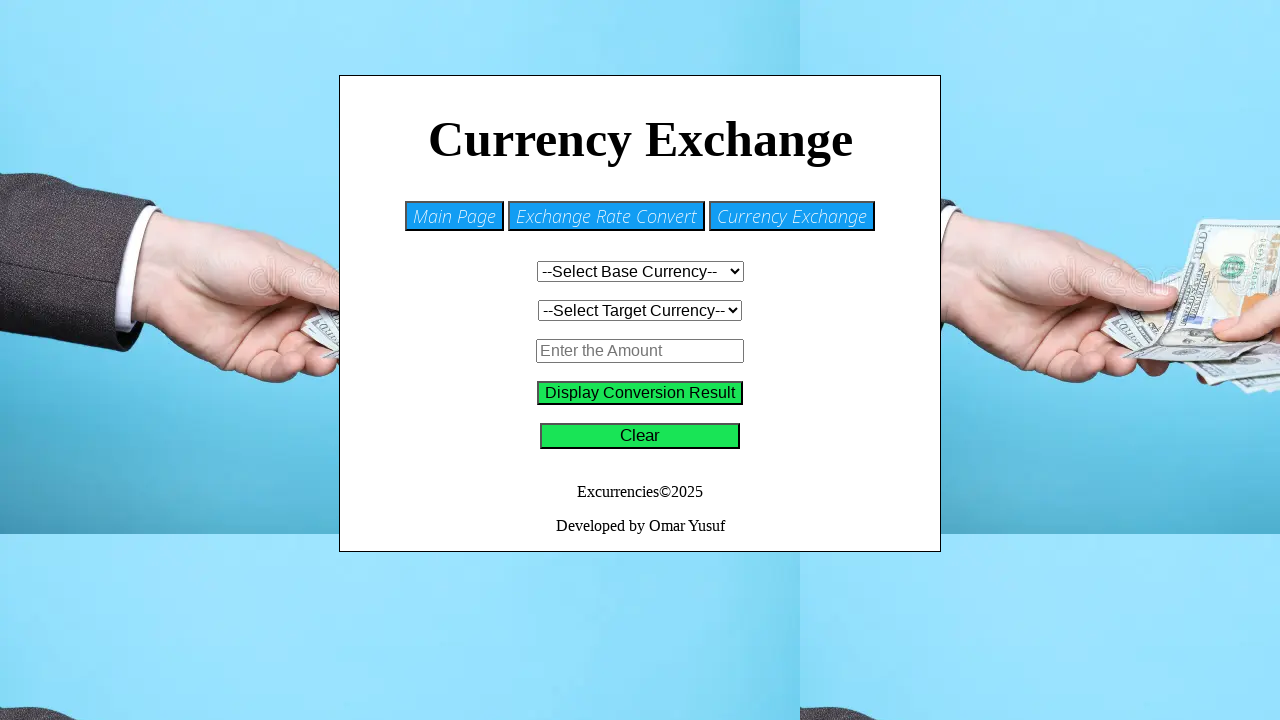